Tests frame switching and alert handling on W3Schools try-it editor by clicking a button within an iframe that triggers a JavaScript alert

Starting URL: https://www.w3schools.com/jsref/tryit.asp?filename=tryjsref_alert

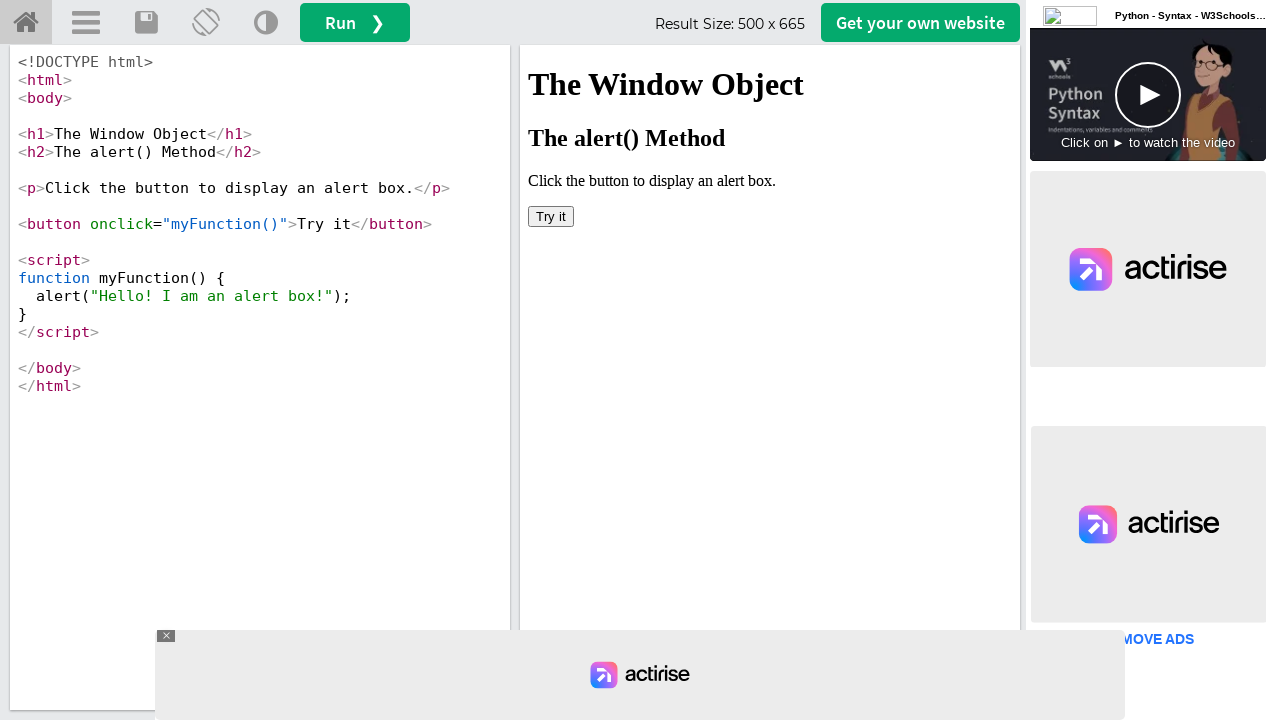

Located iframe with selector #iframeResult
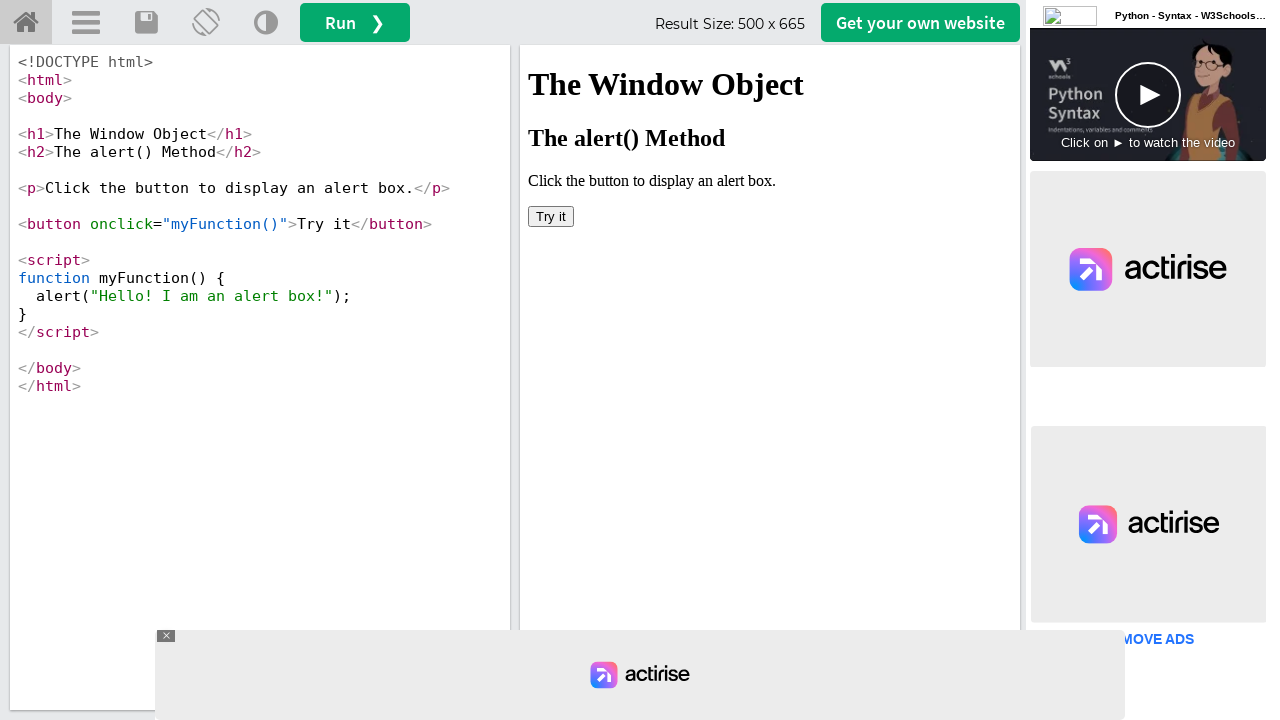

Clicked 'Try it' button in iframe at (551, 216) on #iframeResult >> internal:control=enter-frame >> xpath=//button[text()='Try it']
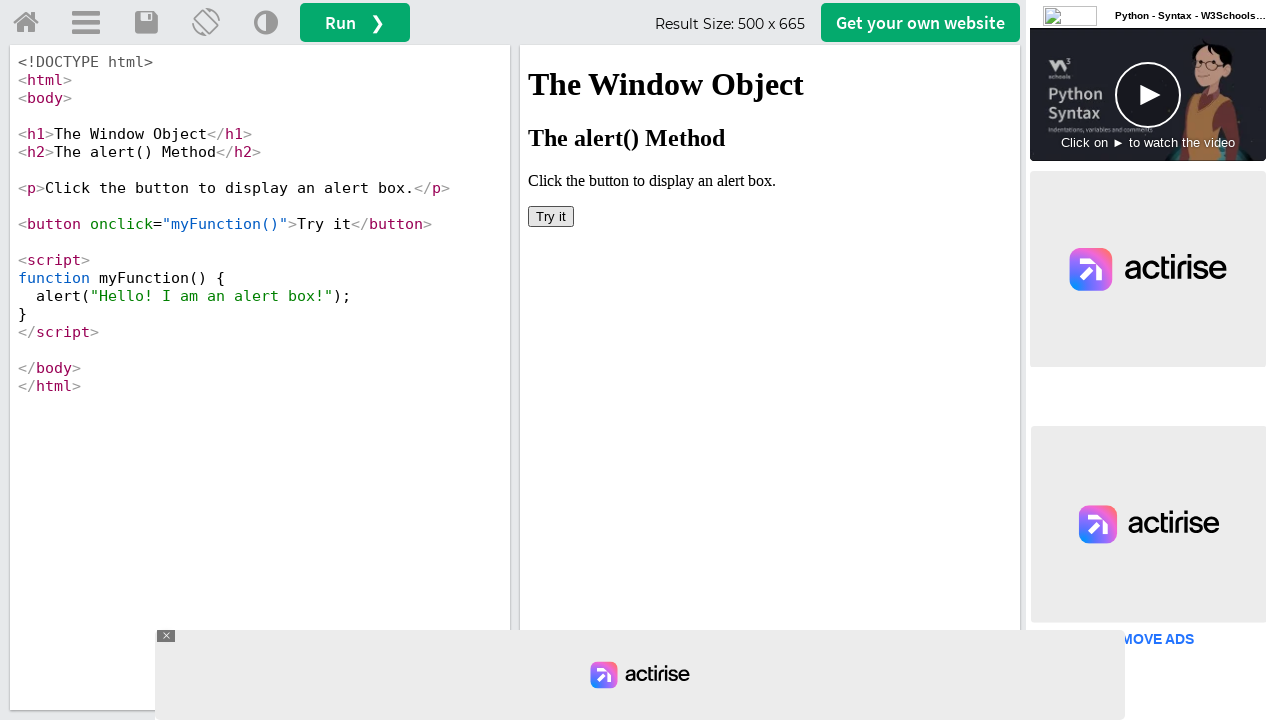

Registered alert dialog handler to accept alerts
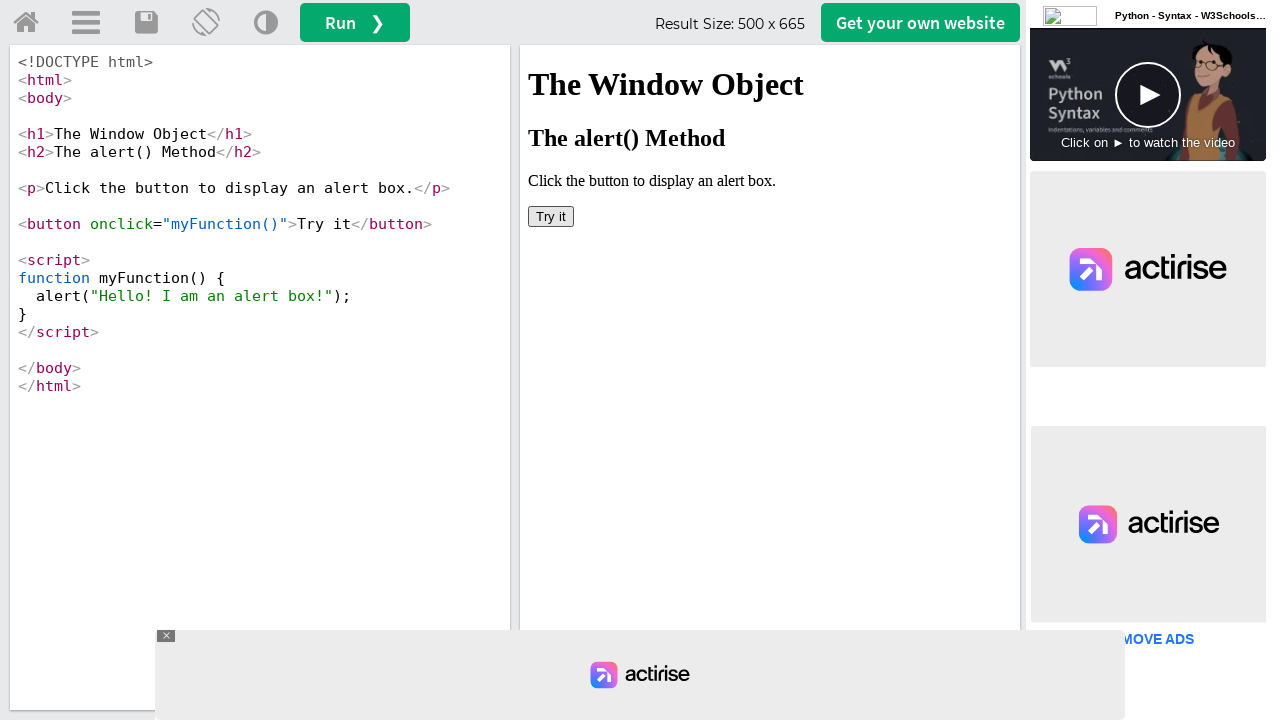

Clicked 'Try it' button again in iframe, alert was handled at (551, 216) on #iframeResult >> internal:control=enter-frame >> xpath=//button[text()='Try it']
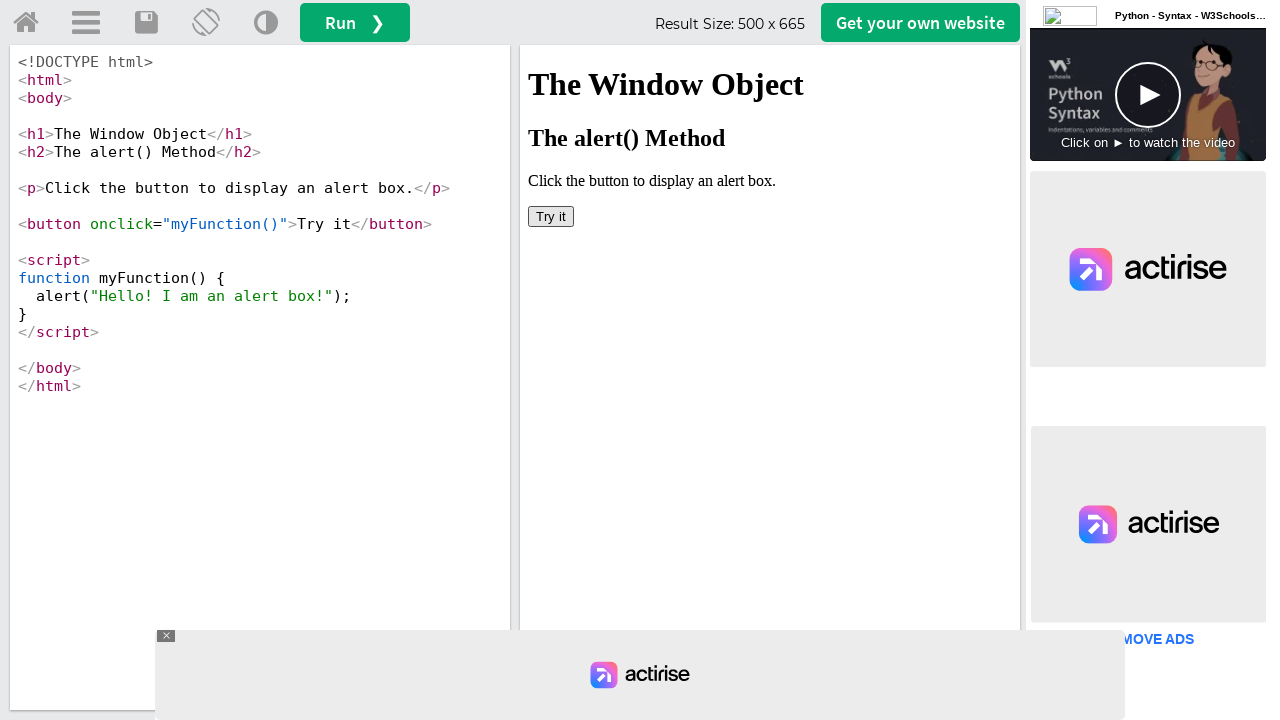

Clicked 'Try it' button a third time in iframe, alert was handled at (551, 216) on #iframeResult >> internal:control=enter-frame >> xpath=//button[text()='Try it']
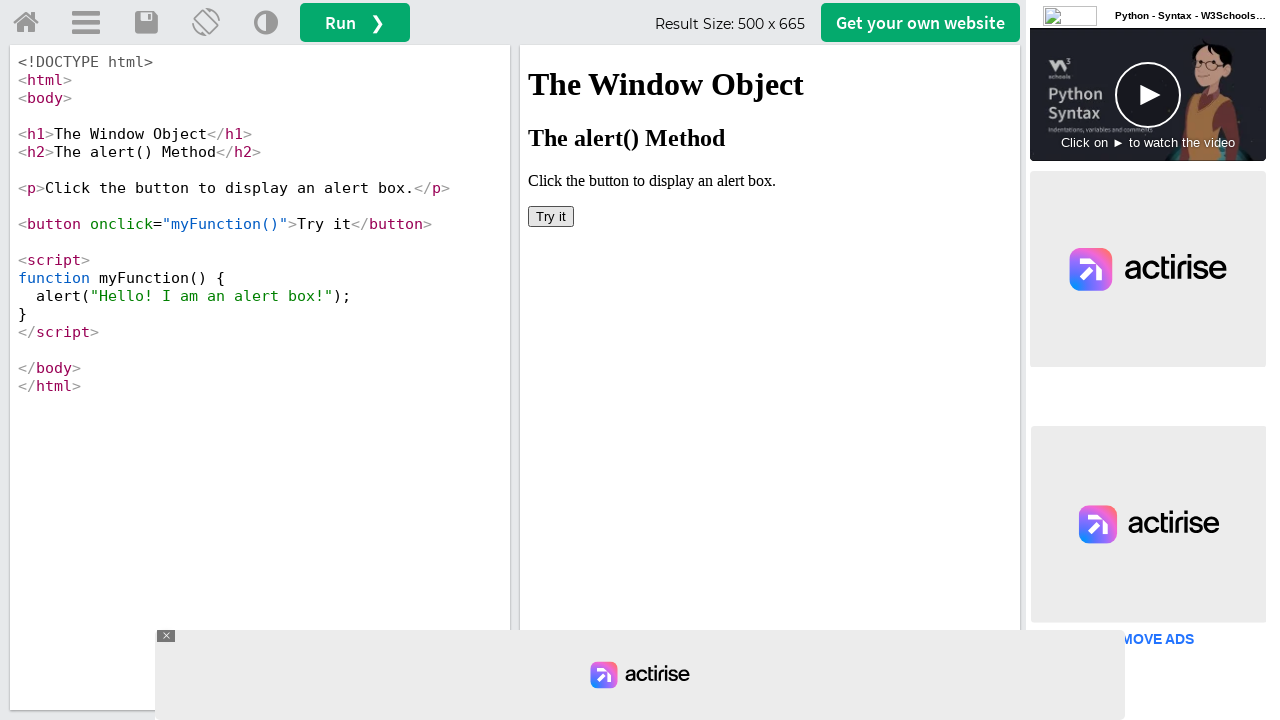

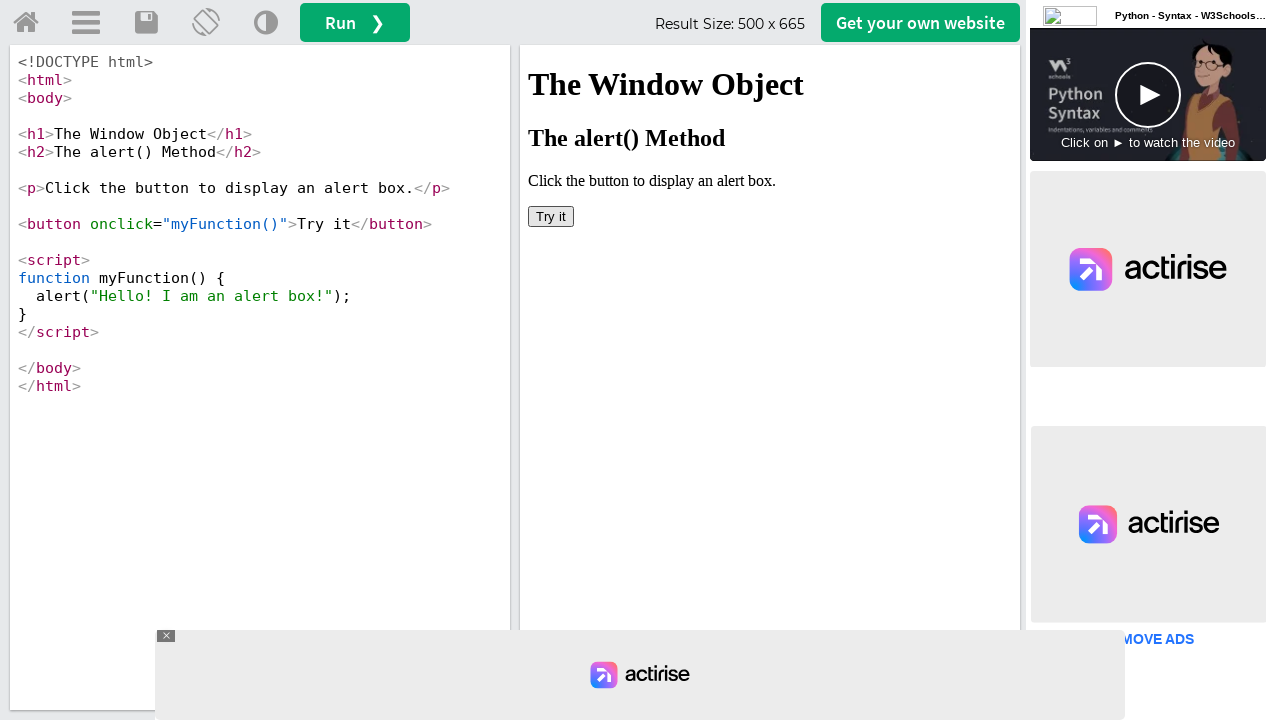